Tests dropdown selection functionality by selecting USD currency from a dropdown menu

Starting URL: https://rahulshettyacademy.com/dropdownsPractise/

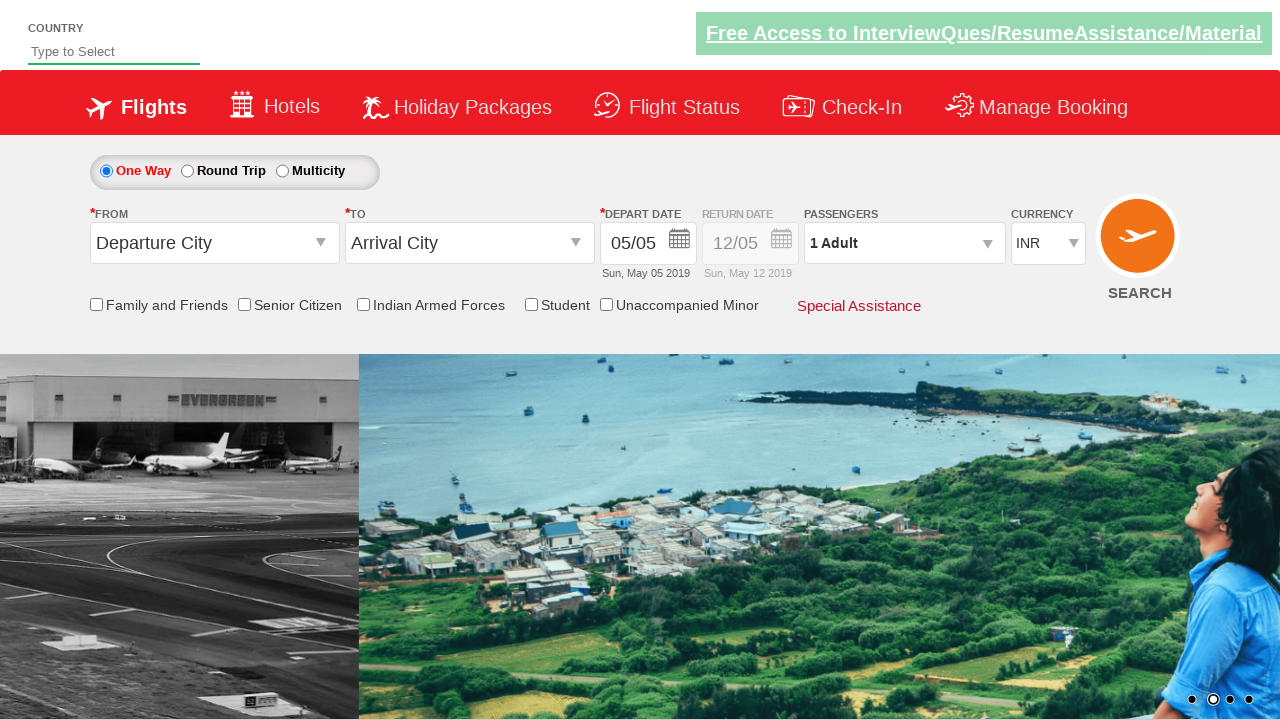

Navigated to dropdown practice page
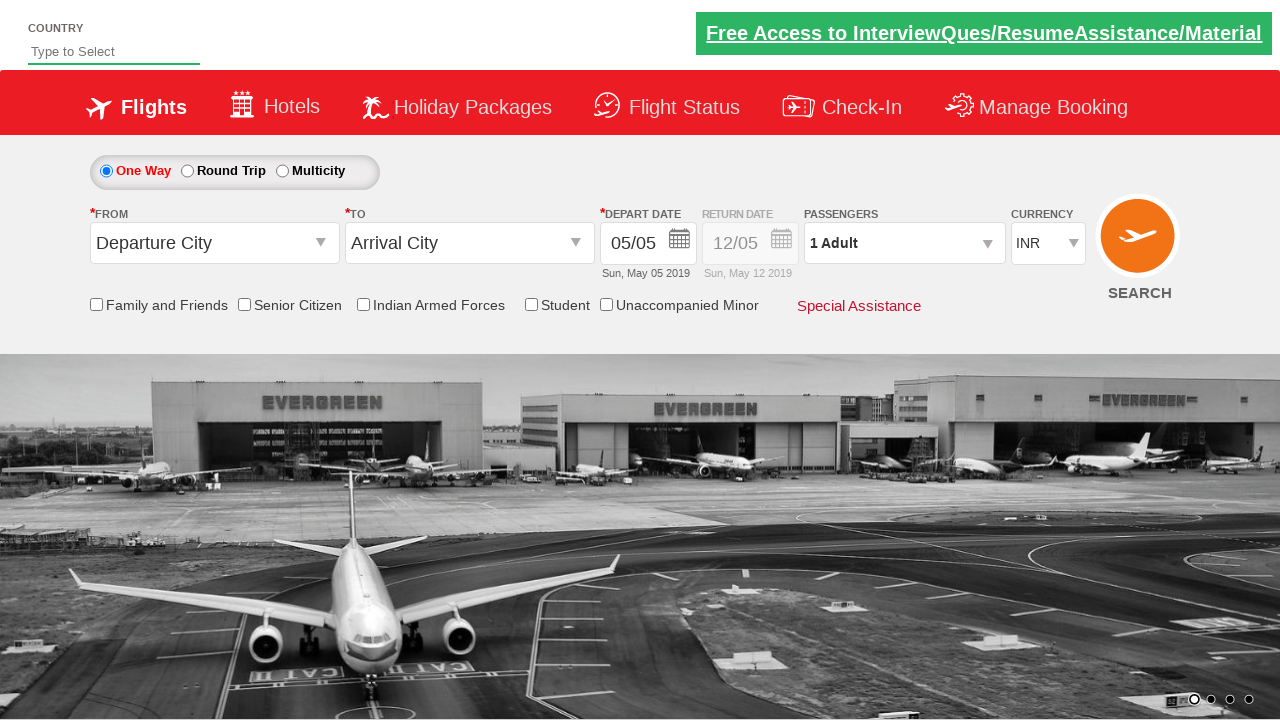

Selected USD currency from dropdown menu using index 3 on #ctl00_mainContent_DropDownListCurrency
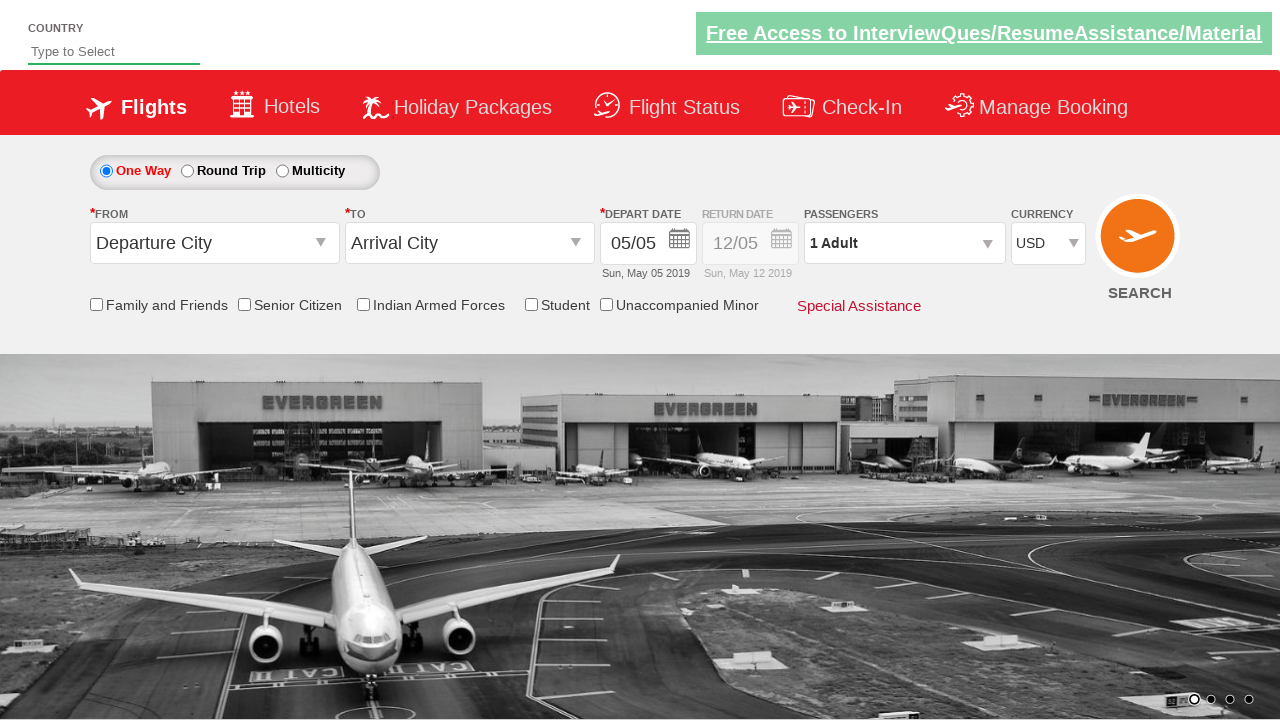

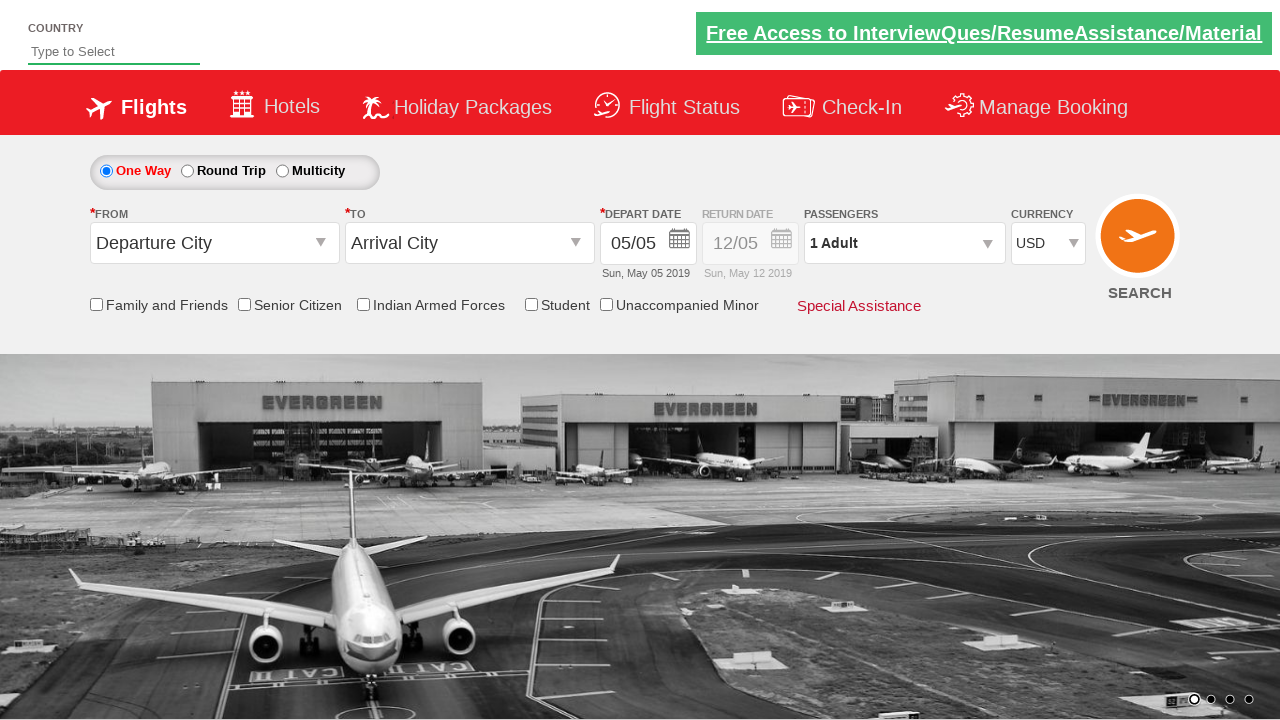